Tests handling a JavaScript alert by clicking a link that triggers an alert, retrieving the alert text, and accepting it

Starting URL: https://www.selenium.dev/documentation/webdriver/browser/alerts/

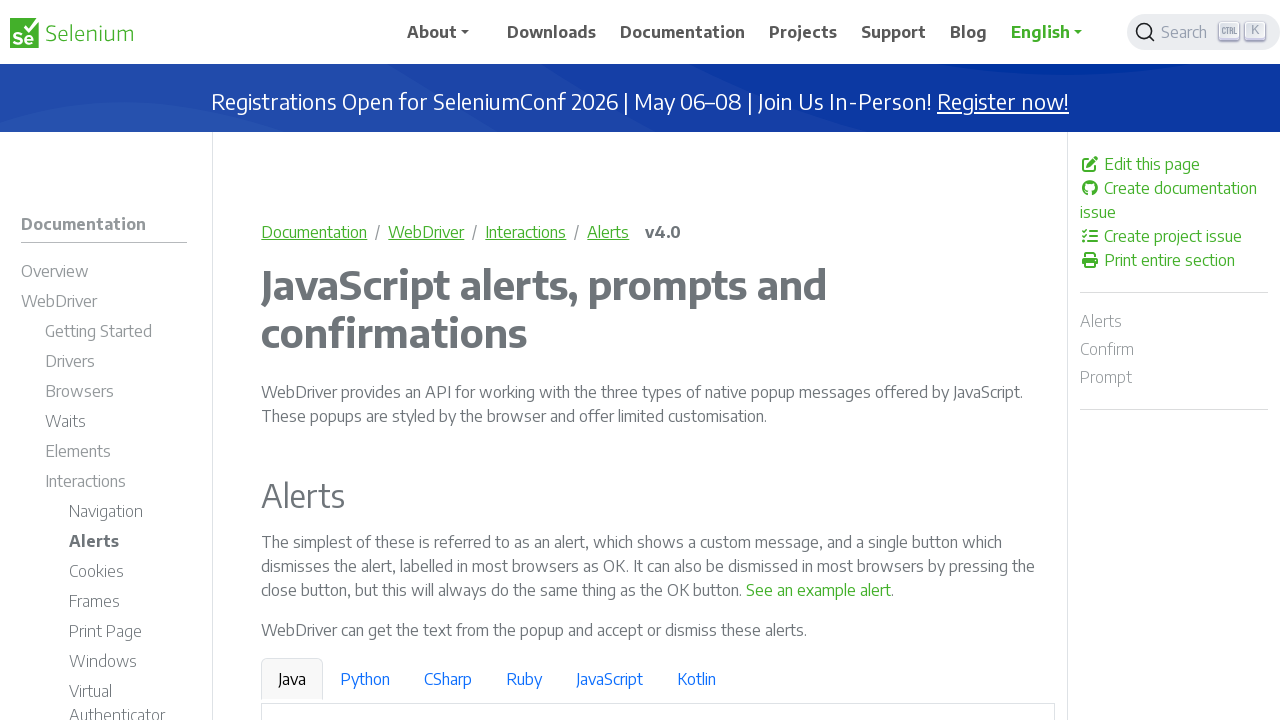

Clicked link to trigger JavaScript alert at (819, 590) on text=See an example alert
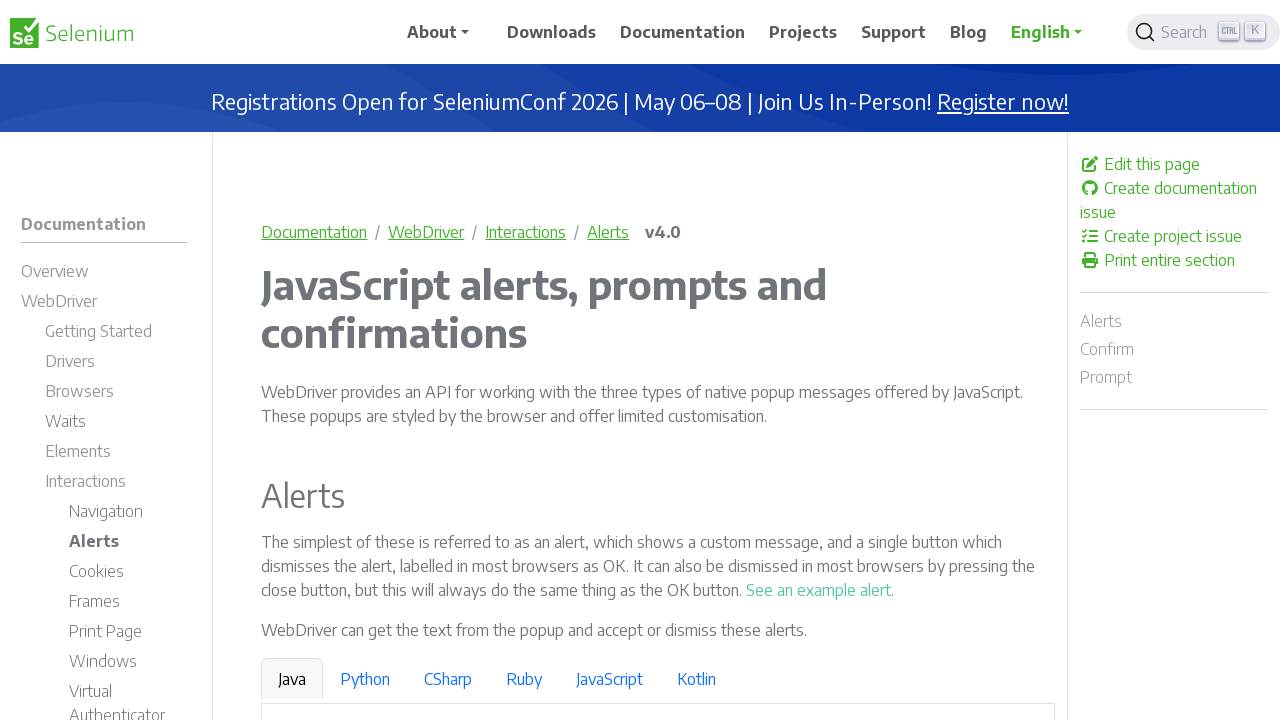

Set up dialog handler to accept alerts
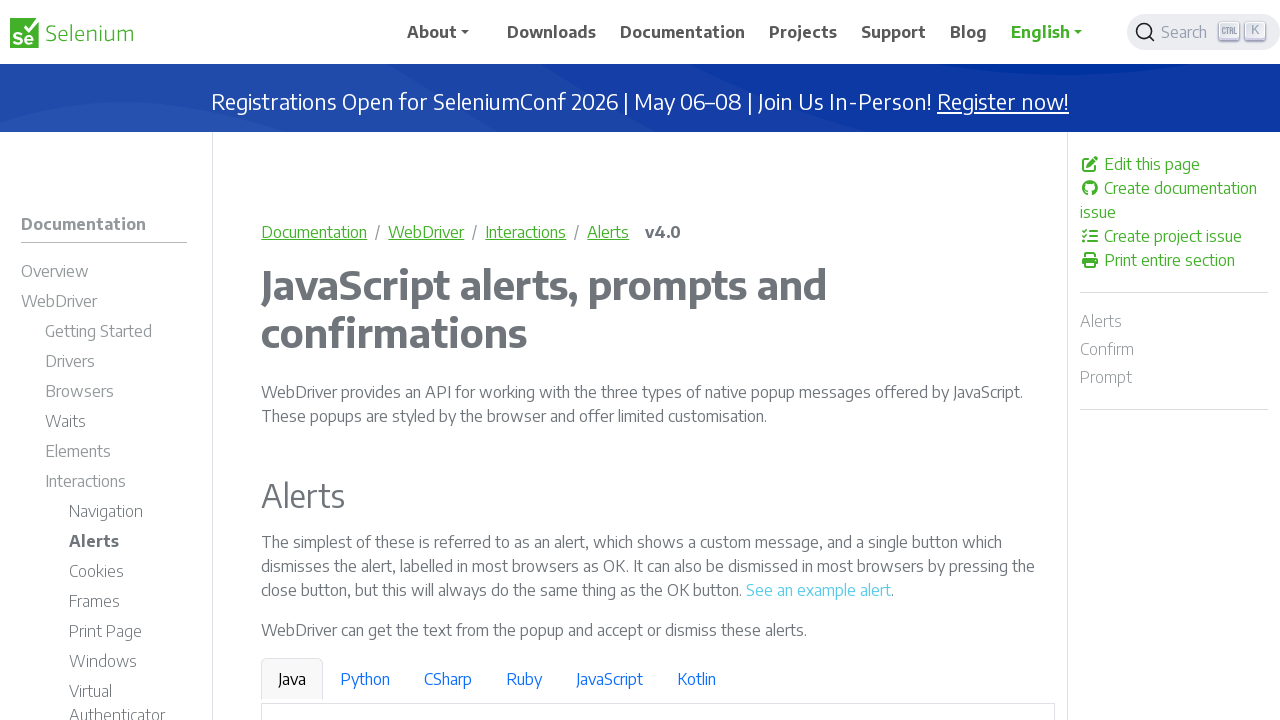

Waited for alert dialog to be processed
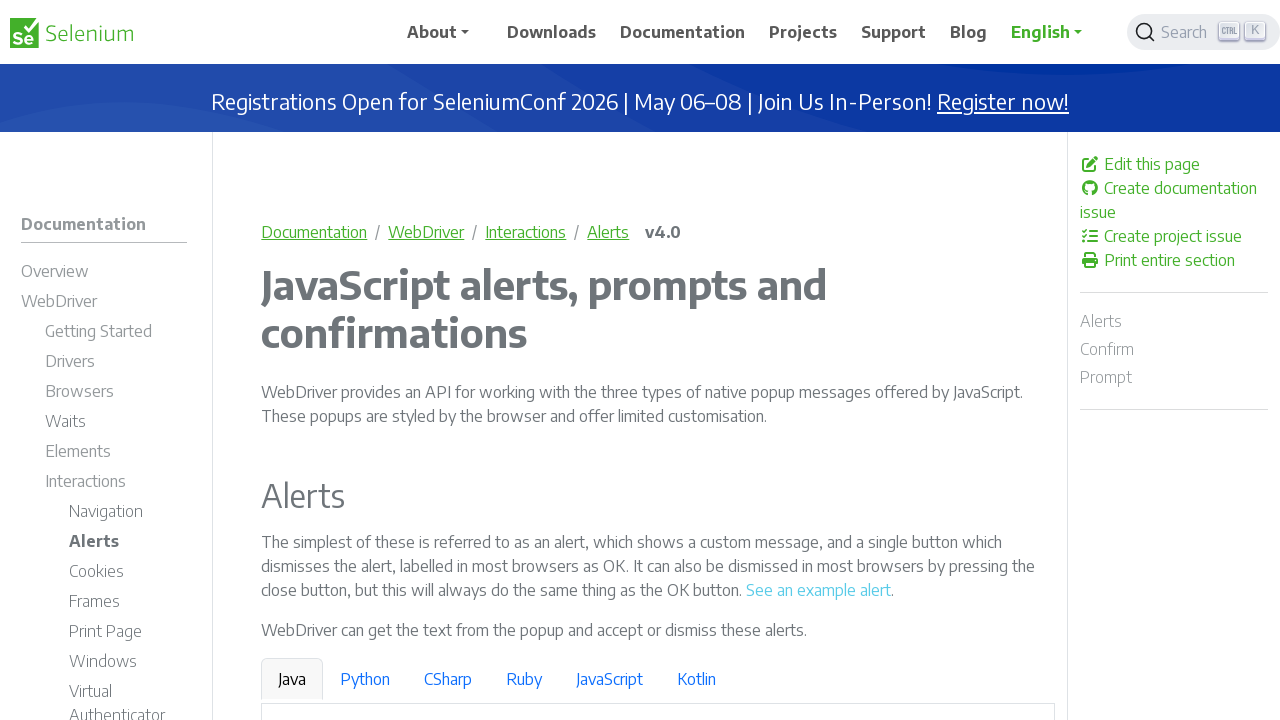

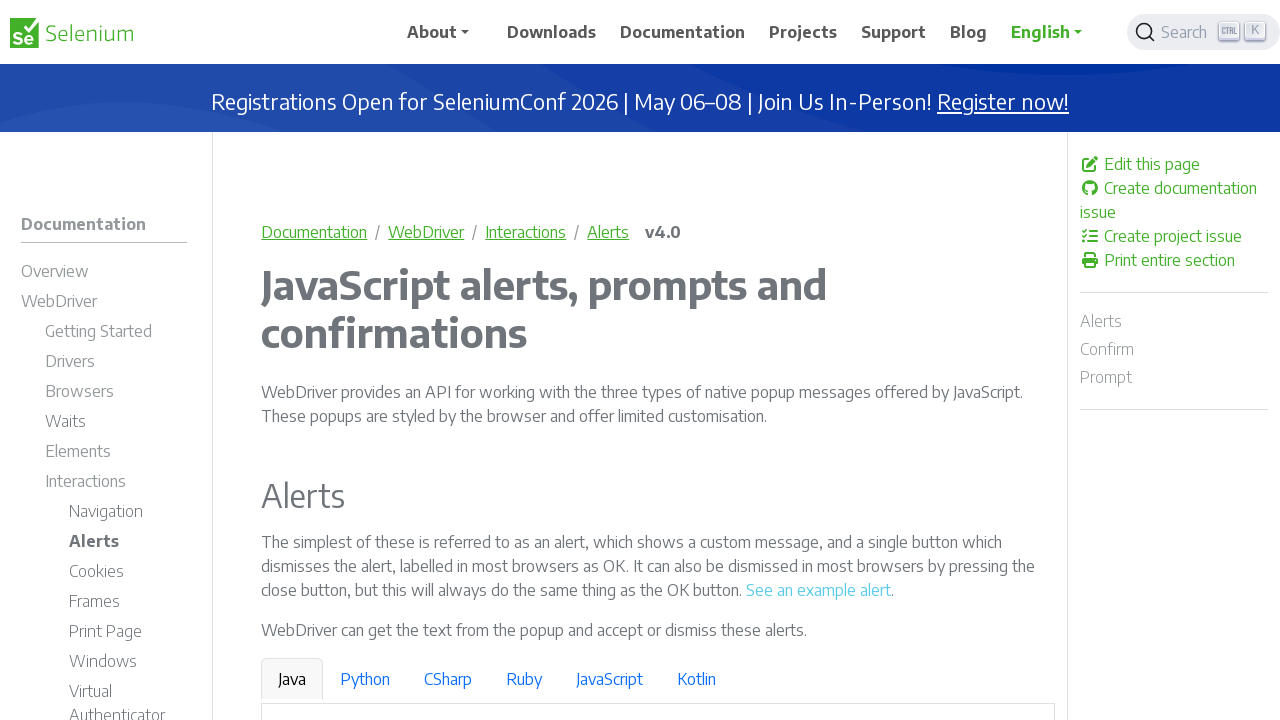